Solves a math captcha by extracting a value from an image attribute, calculating the result, and submitting a form with robot verification checkboxes

Starting URL: http://suninjuly.github.io/get_attribute.html

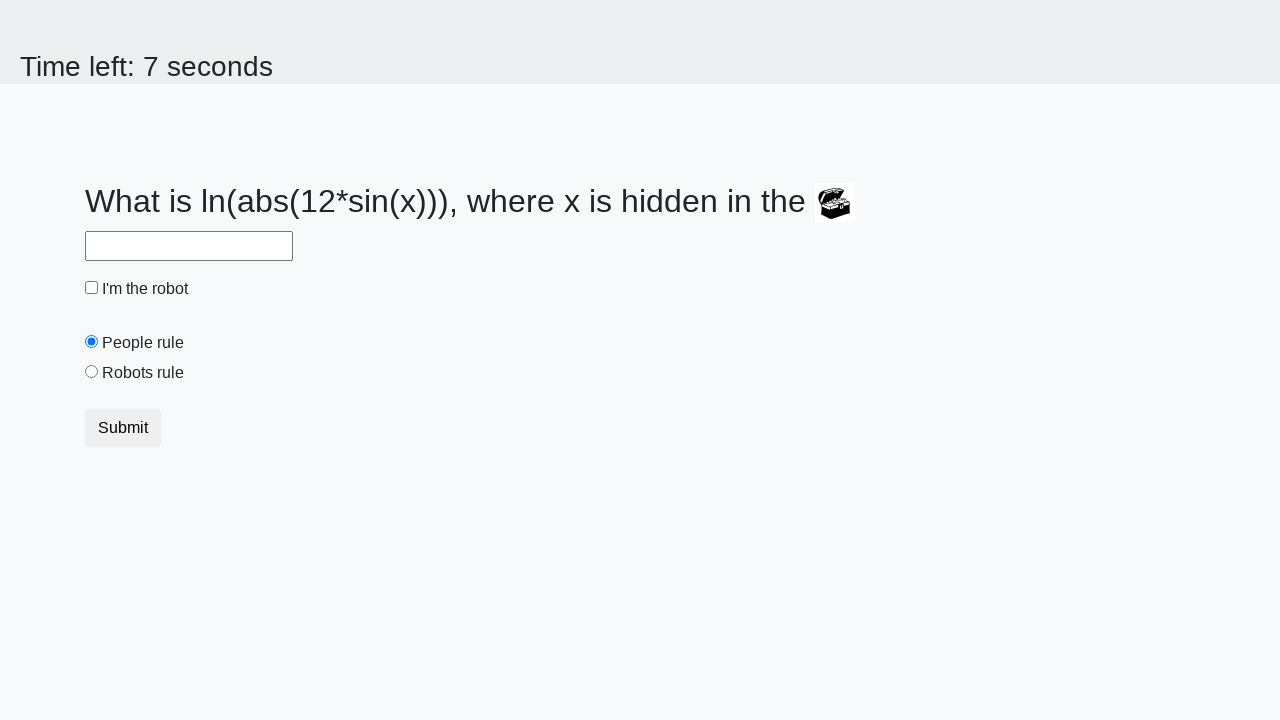

Located treasure image element
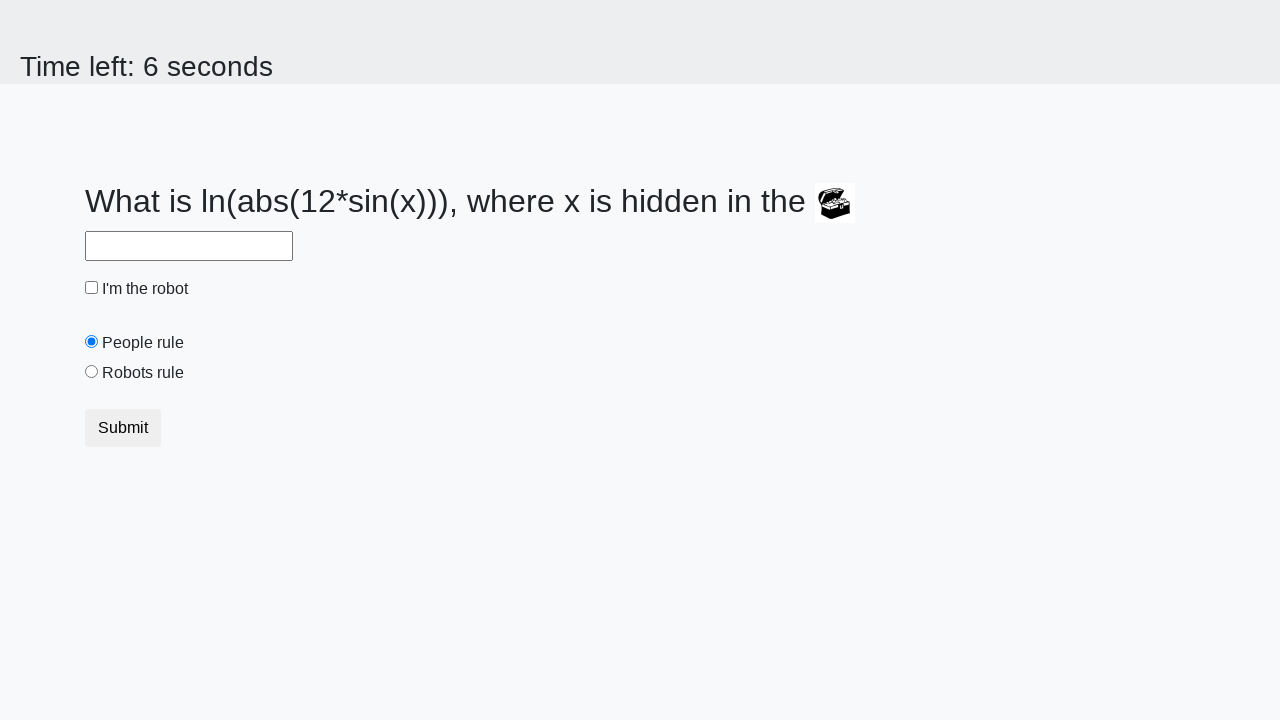

Extracted valuex attribute from treasure image: 778
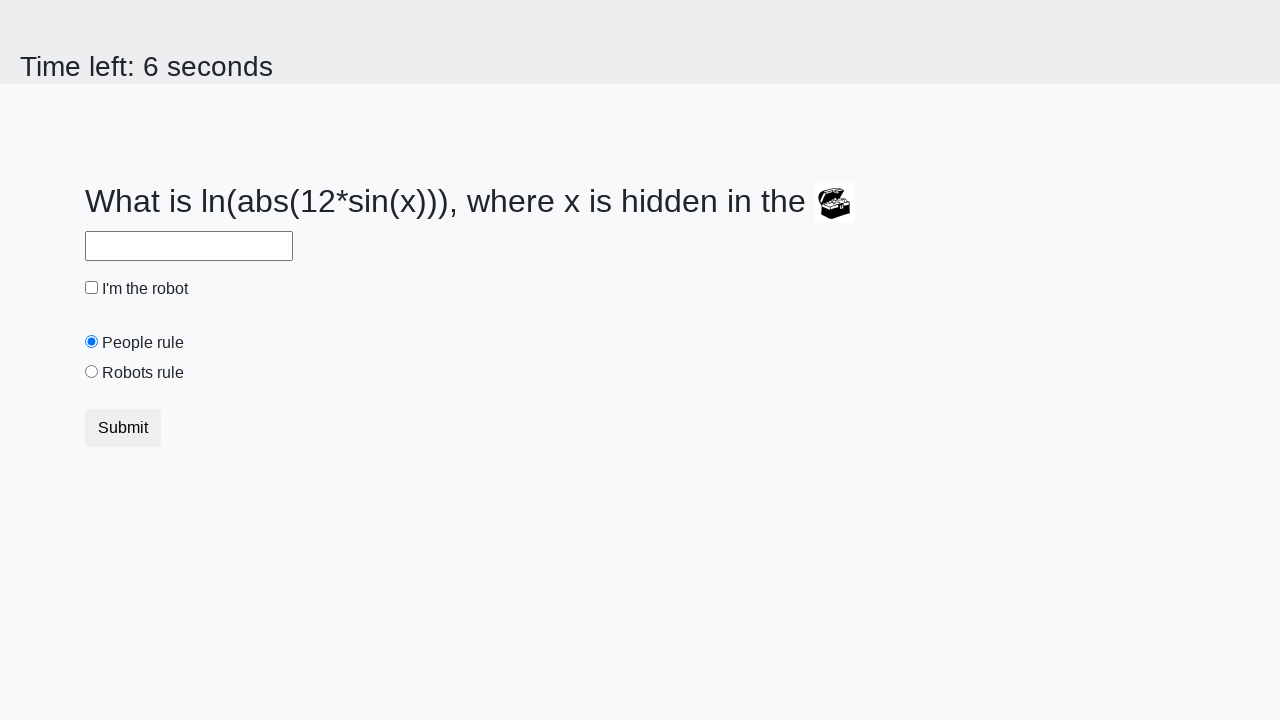

Calculated math captcha result using formula: 2.3772113477518446
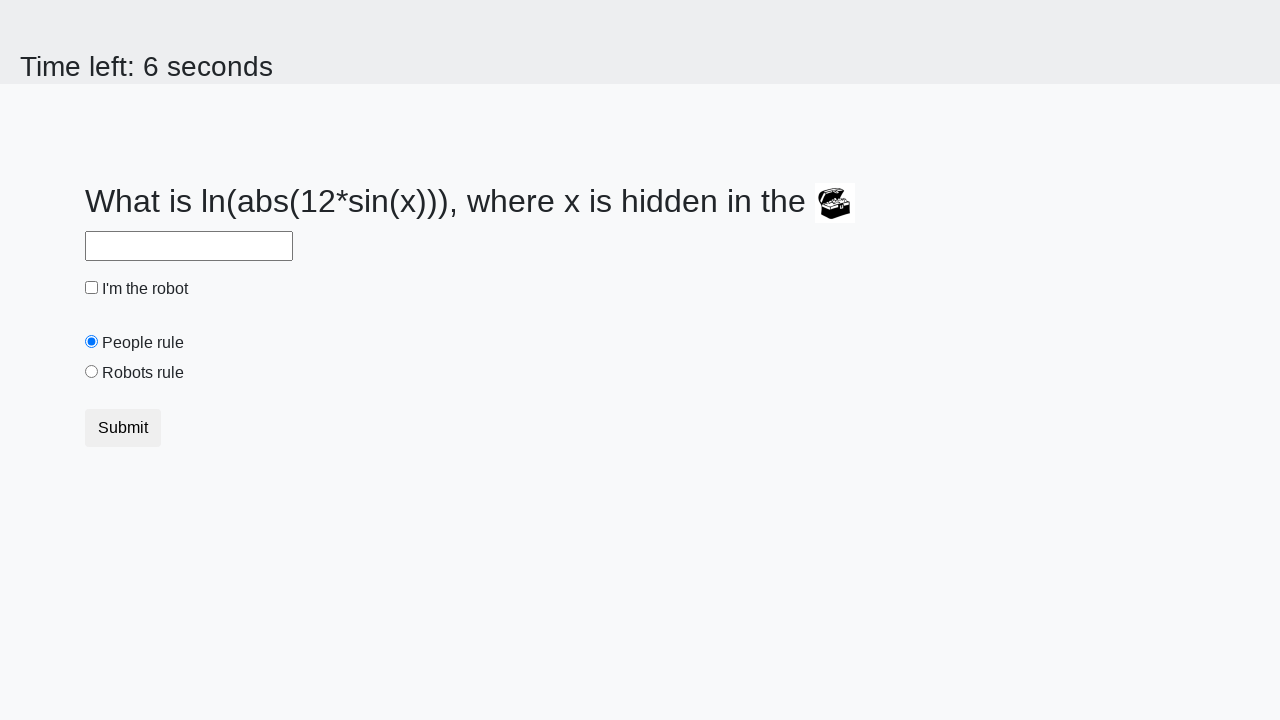

Filled answer field with calculated result on #answer
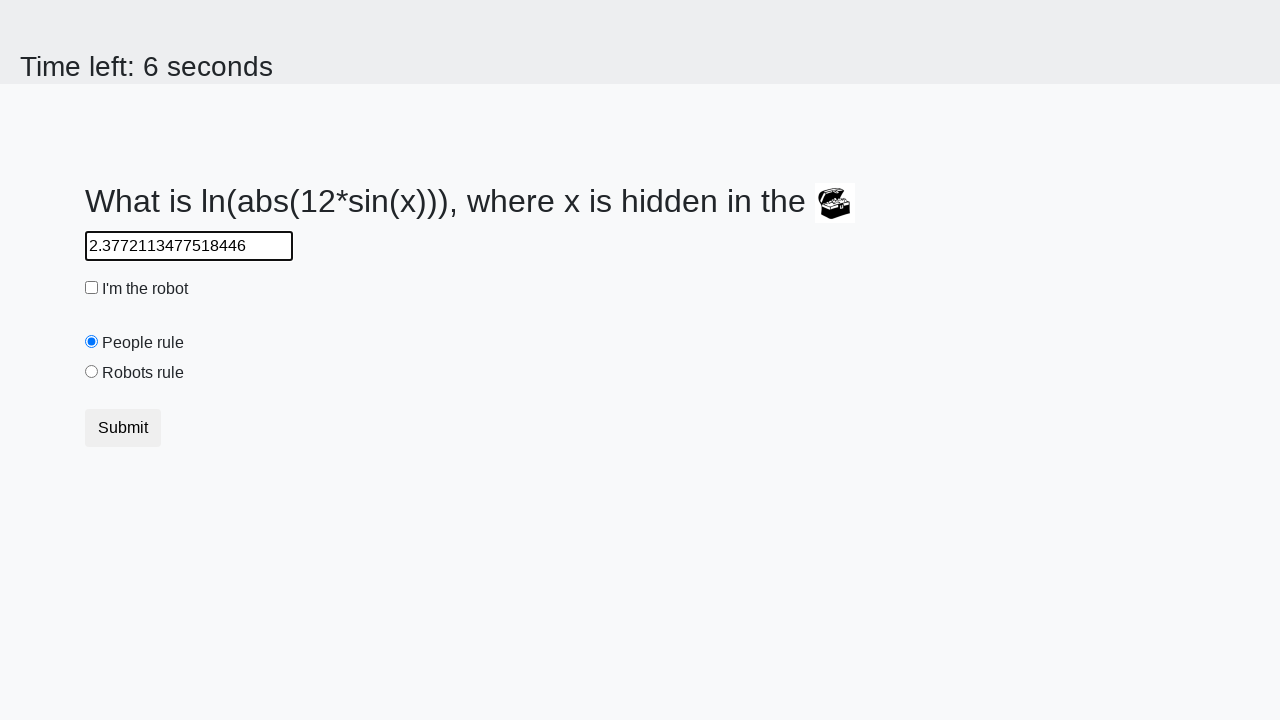

Checked the robot verification checkbox at (92, 288) on #robotCheckbox
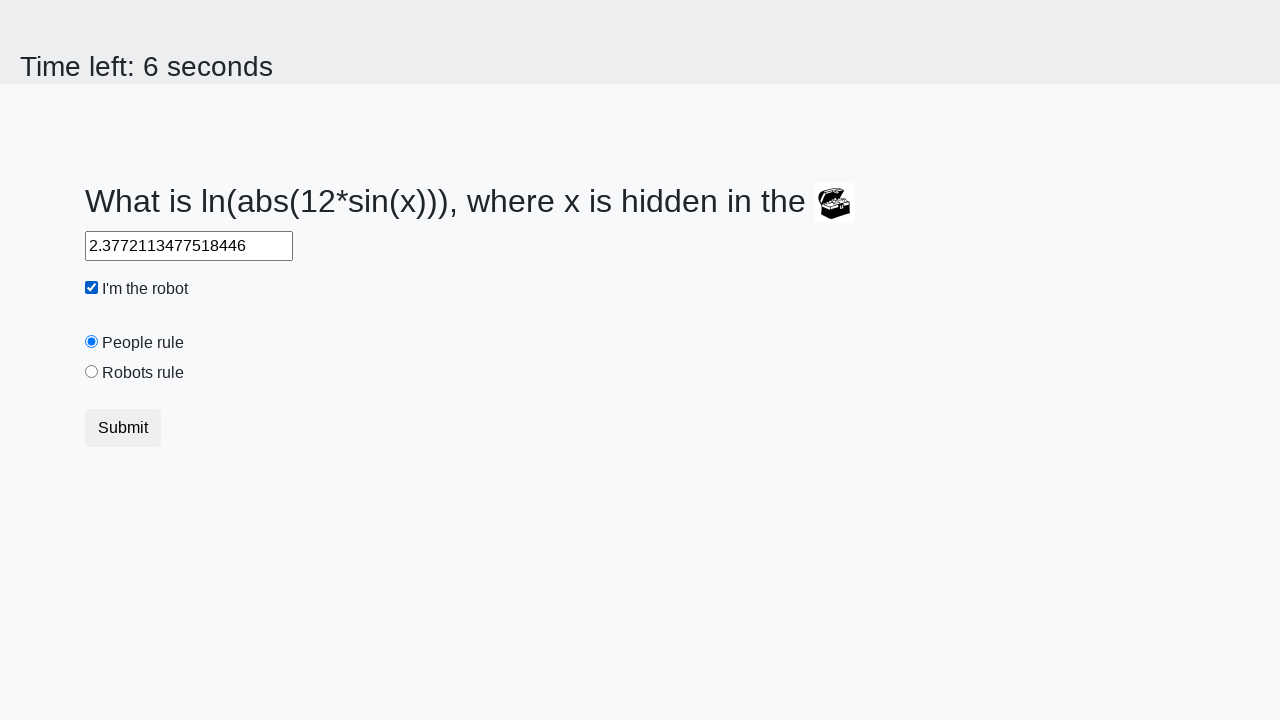

Selected the robots rule radio button at (92, 372) on #robotsRule
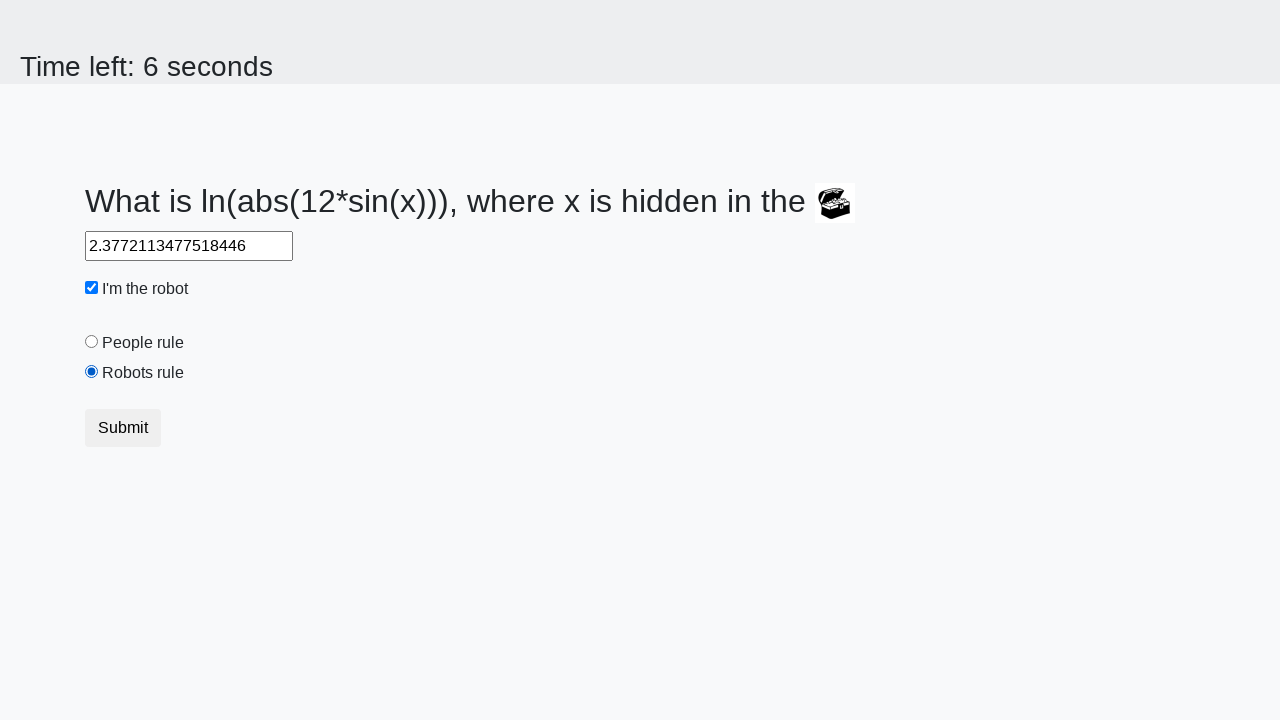

Submitted the form at (123, 428) on button.btn-default
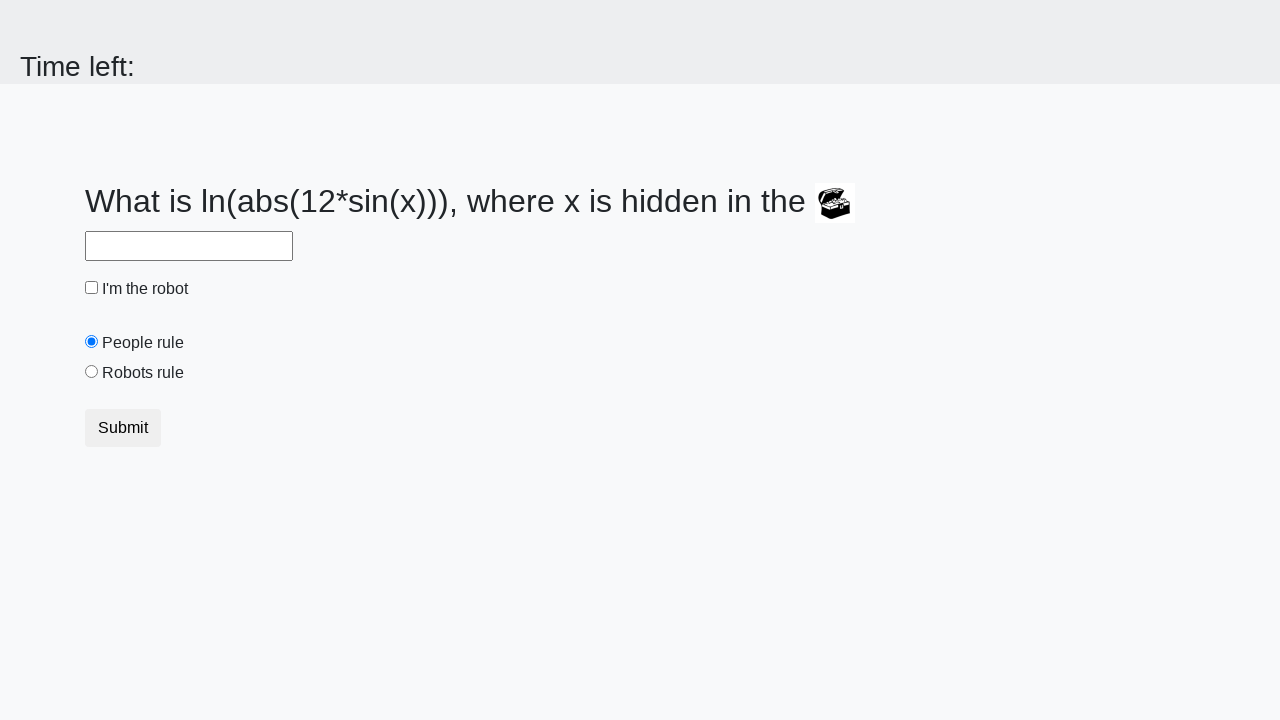

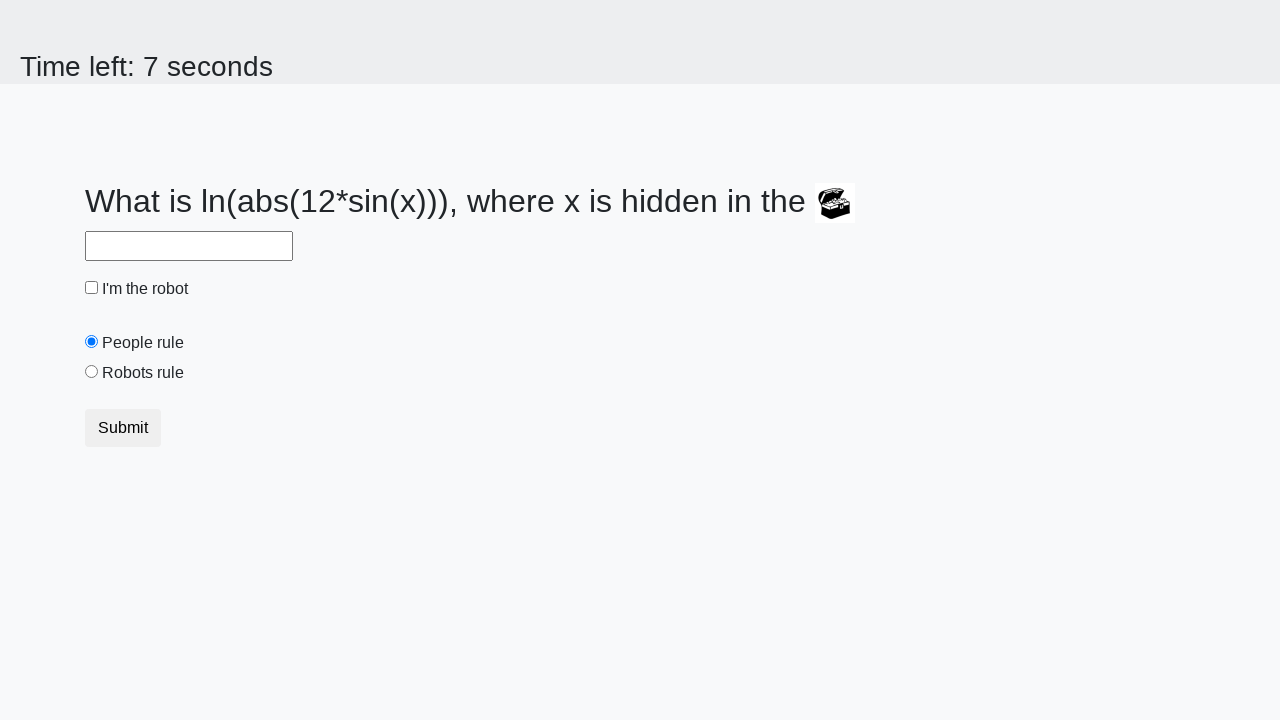